Tests the first name field by entering text and verifying the input value

Starting URL: https://demoqa.com/automation-practice-form

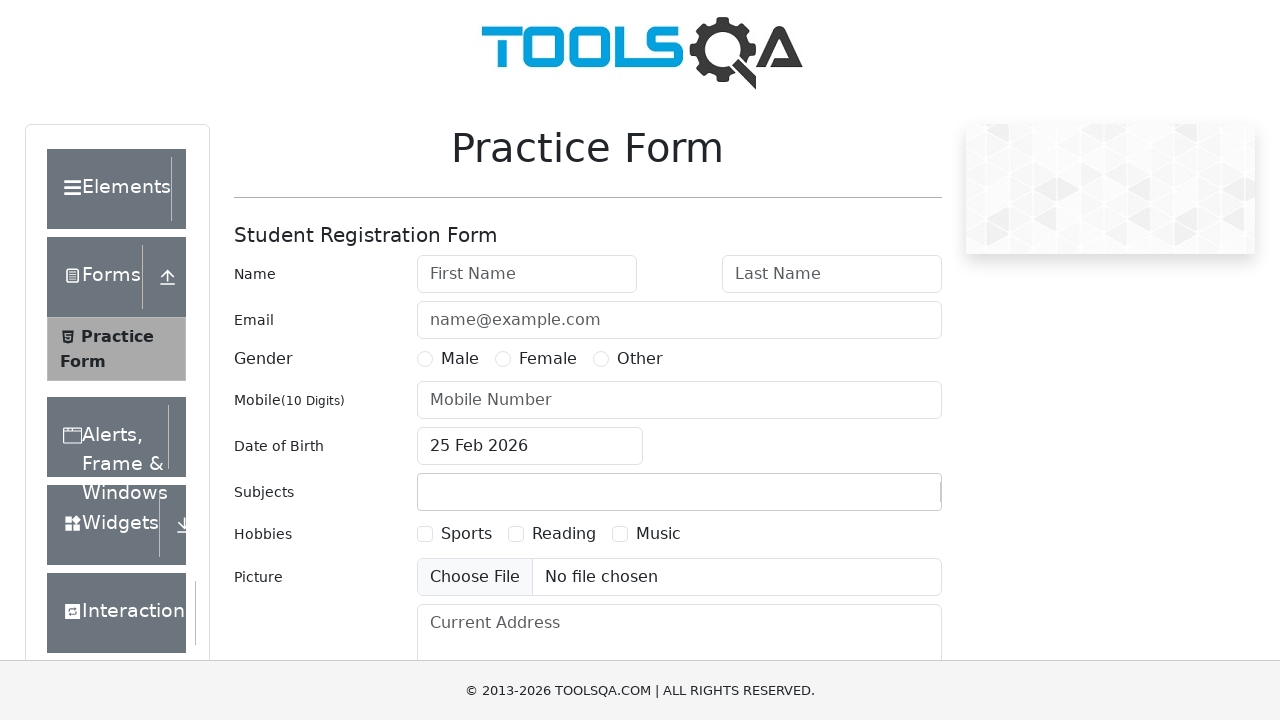

Filled first name field with 'FirstNameExample' on #firstName
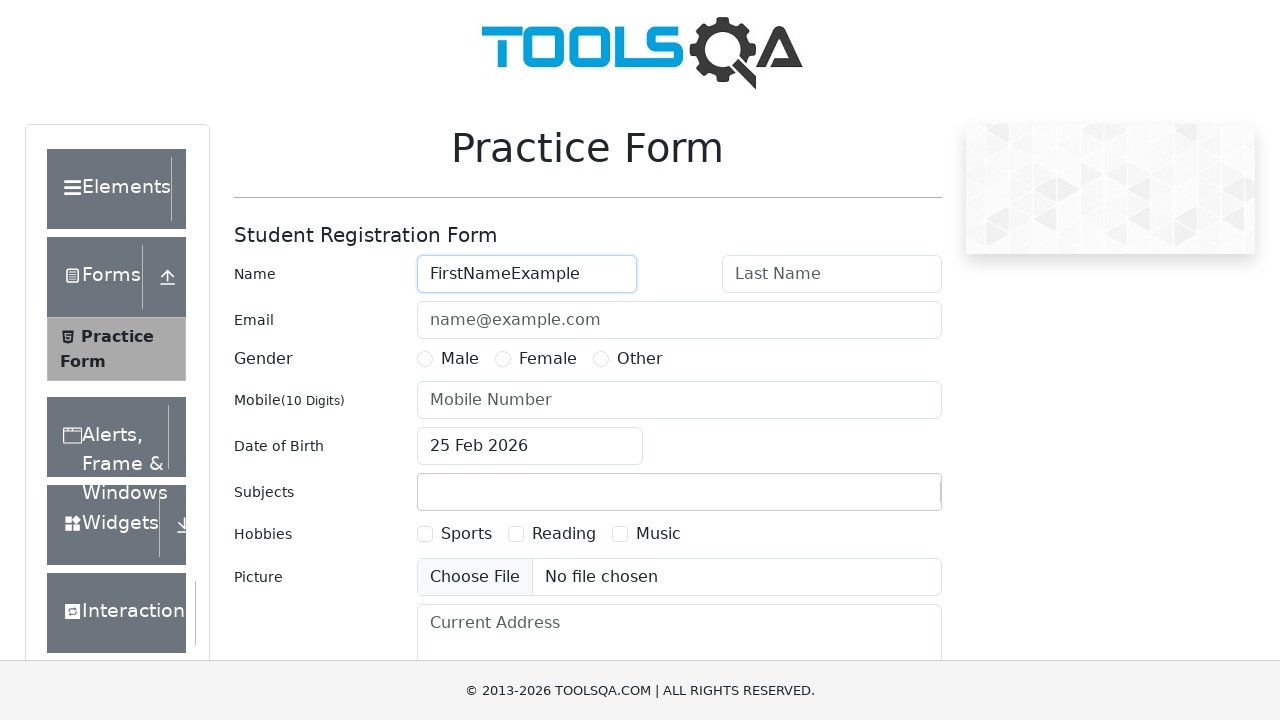

Verified first name field contains 'FirstNameExample'
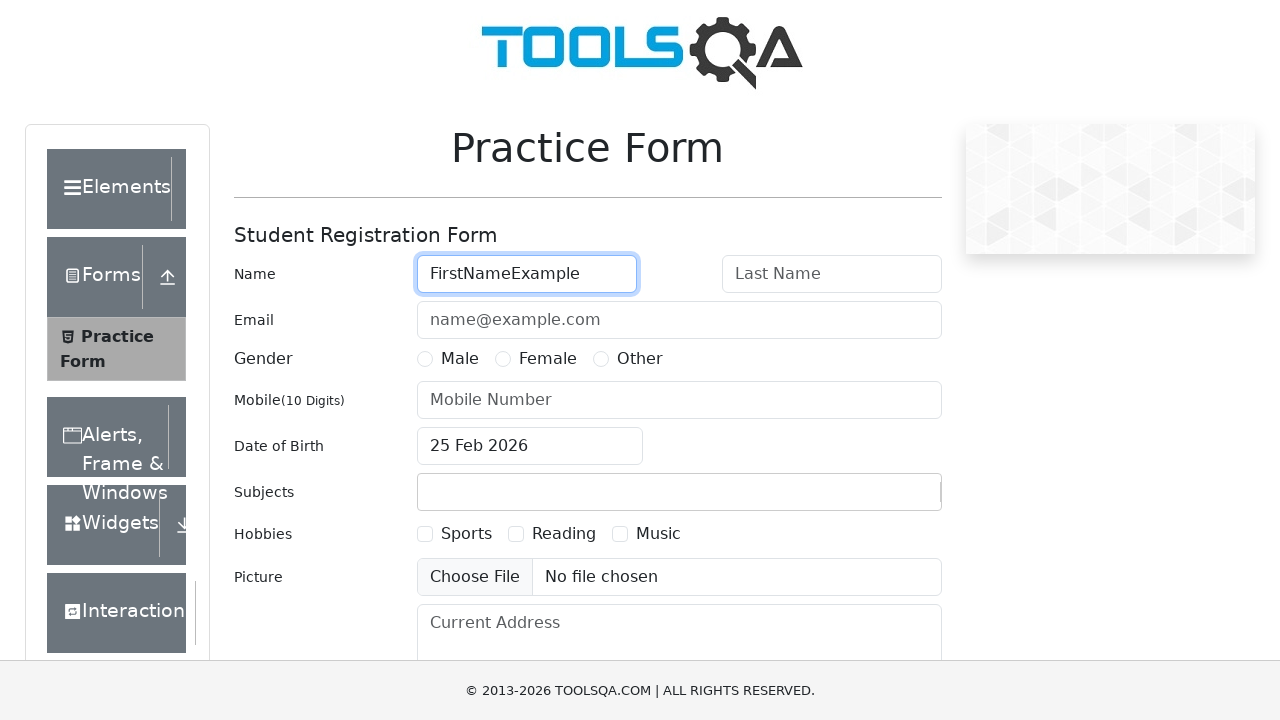

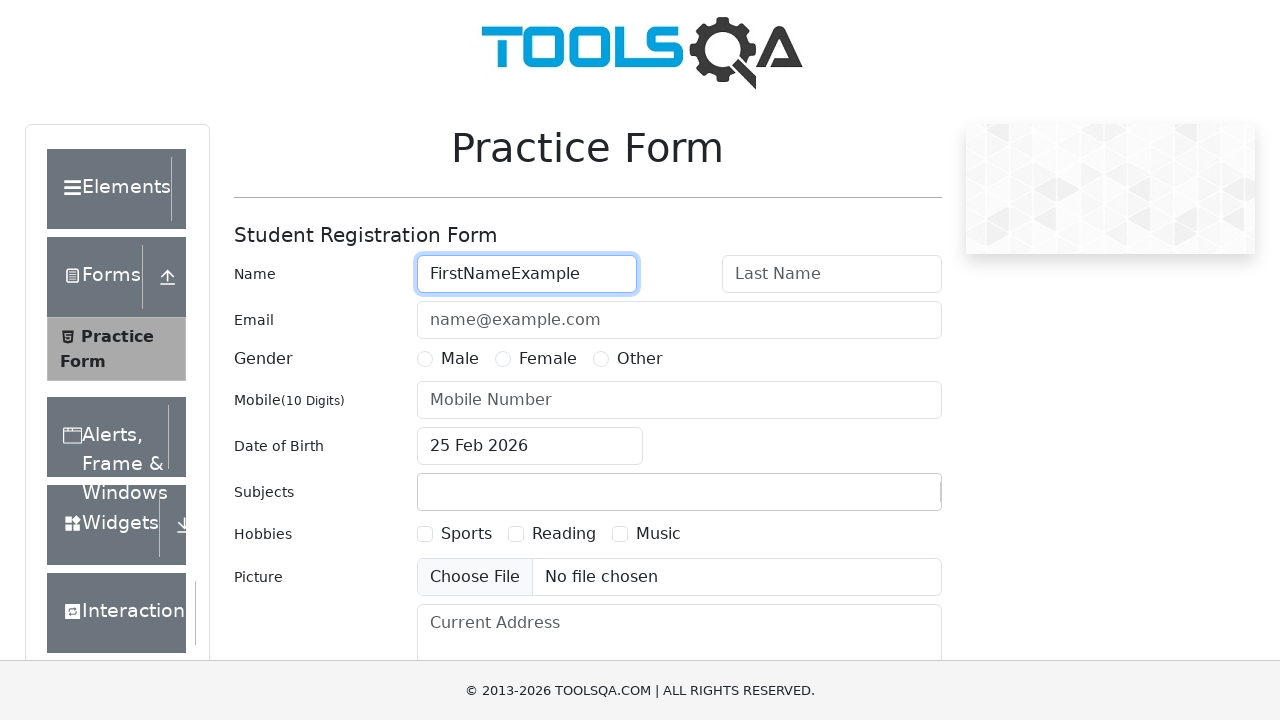